Tests successful registration on ShareLane by filling only the mandatory fields (zip code, first name, email, and passwords)

Starting URL: https://www.sharelane.com/cgi-bin/register.py

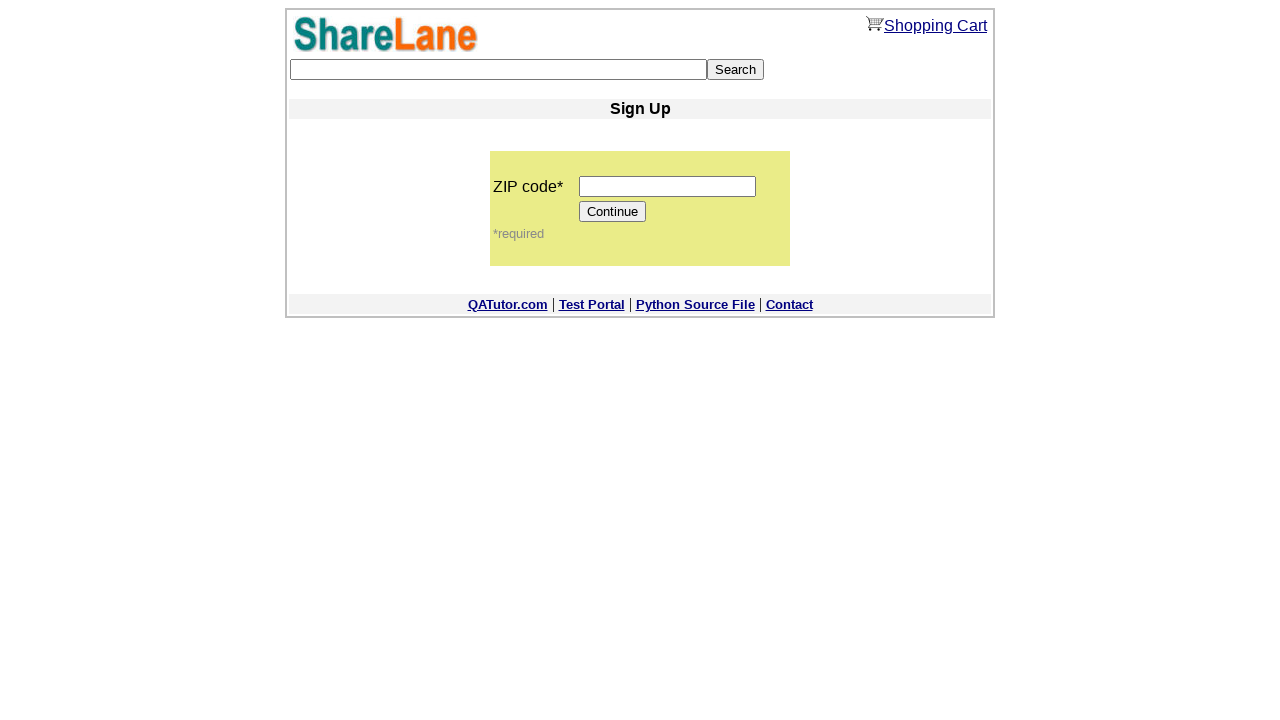

Filled zip code field with '11111' on input[name='zip_code']
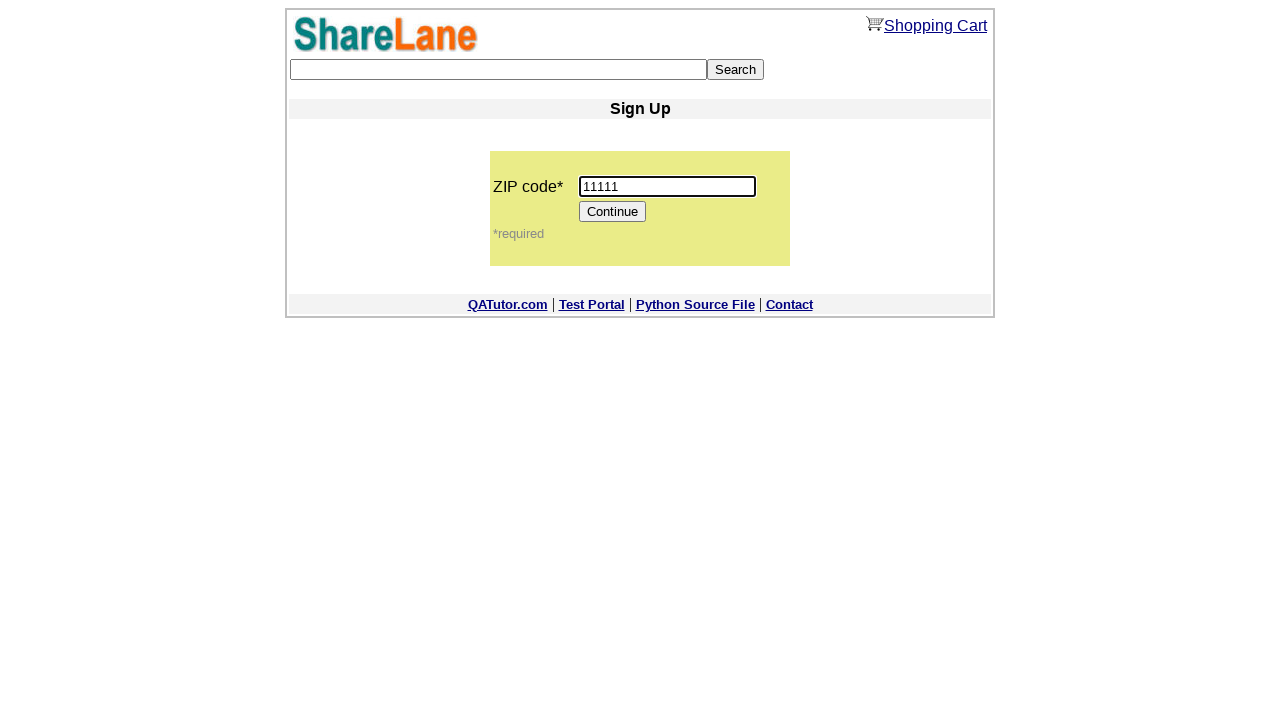

Clicked Continue button to proceed to registration form at (613, 212) on input[value='Continue']
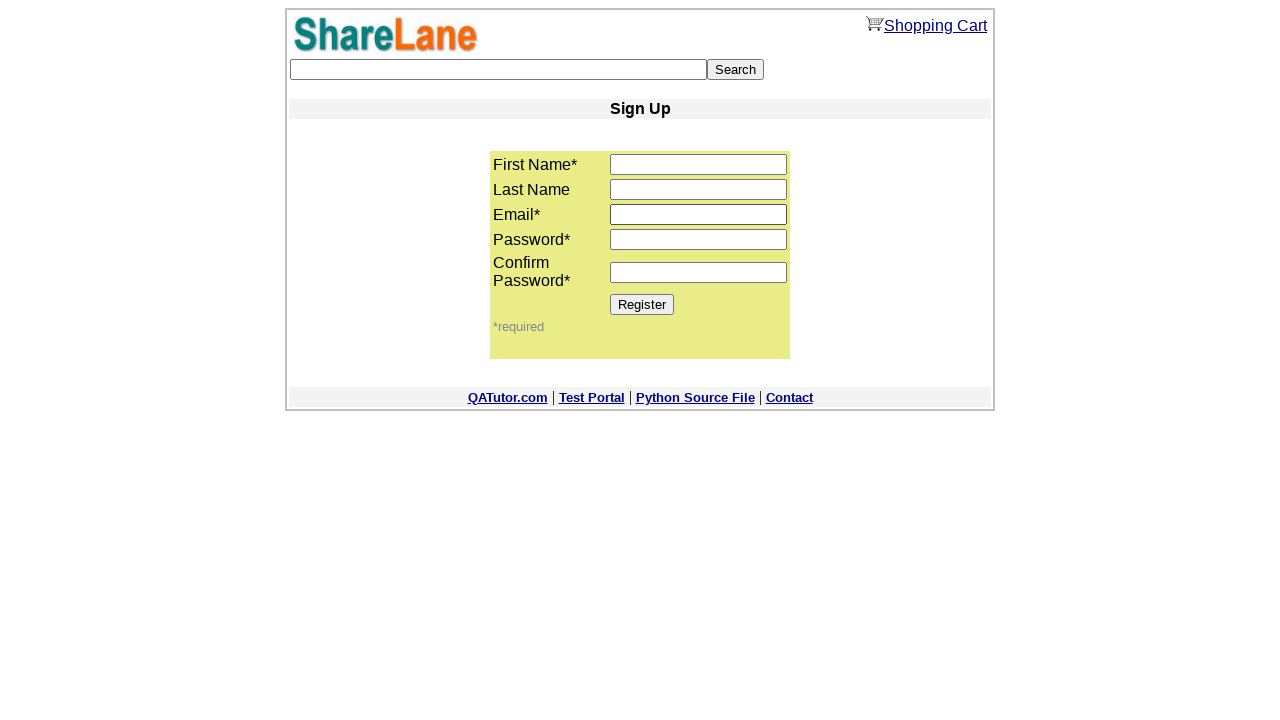

Filled first name field with 'Anna' on input[name='first_name']
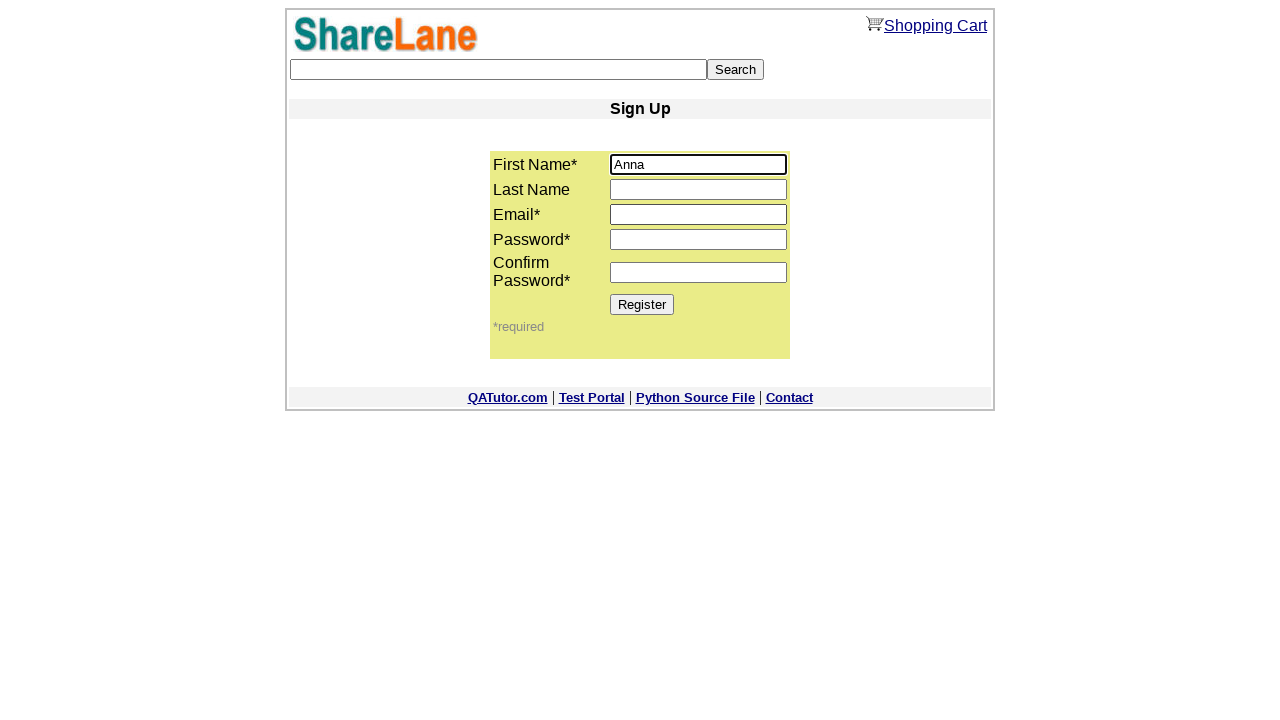

Filled email field with 'anna@gmail.com' on input[name='email']
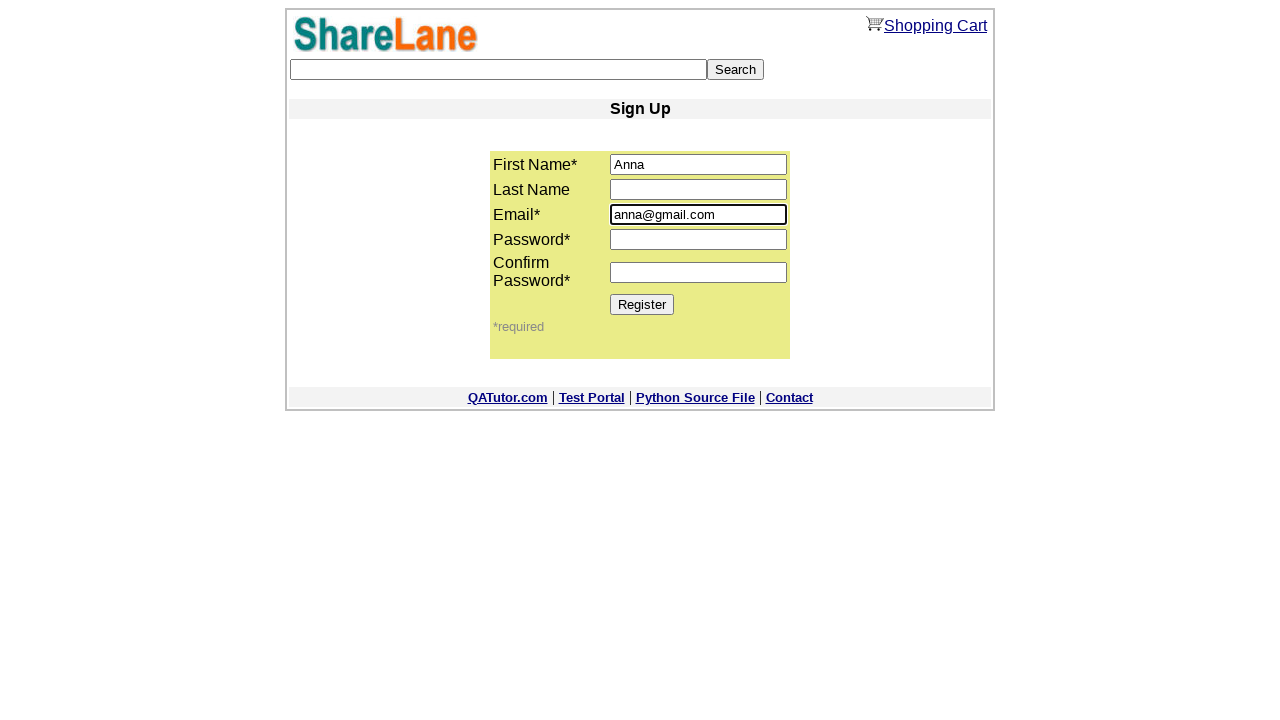

Filled password field with 'qwerty' on input[name='password1']
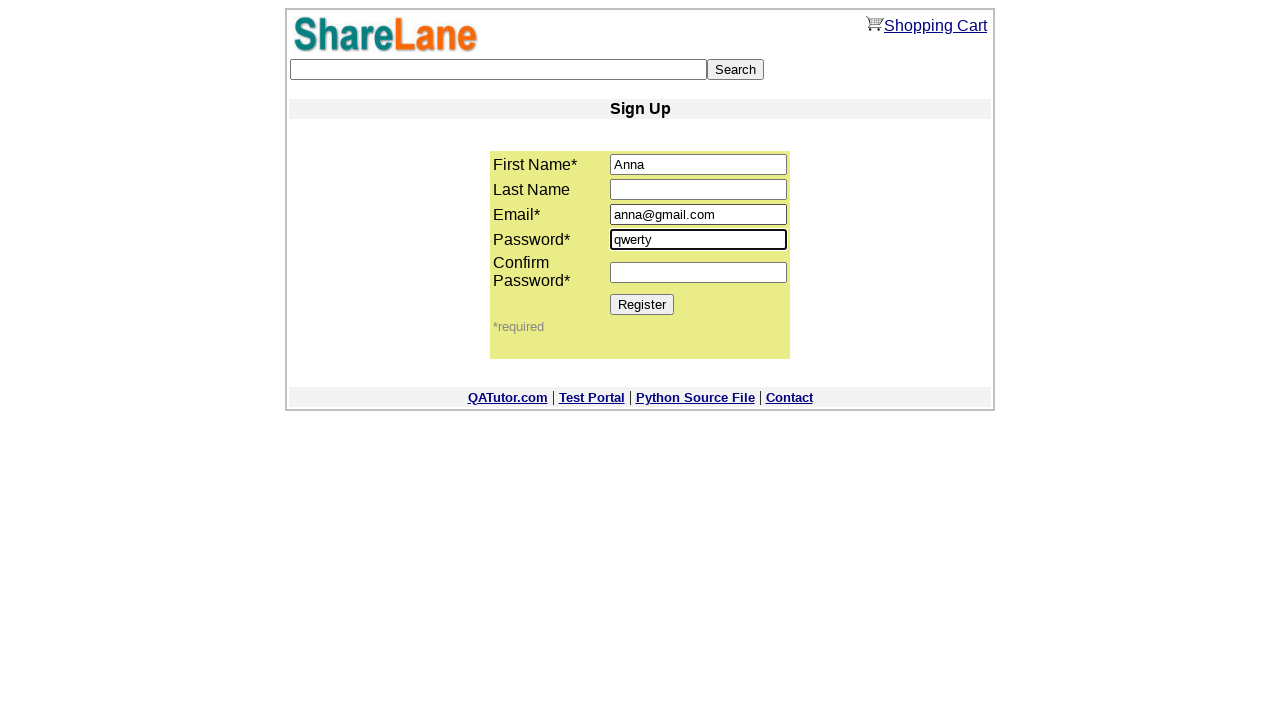

Filled password confirmation field with 'qwerty' on input[name='password2']
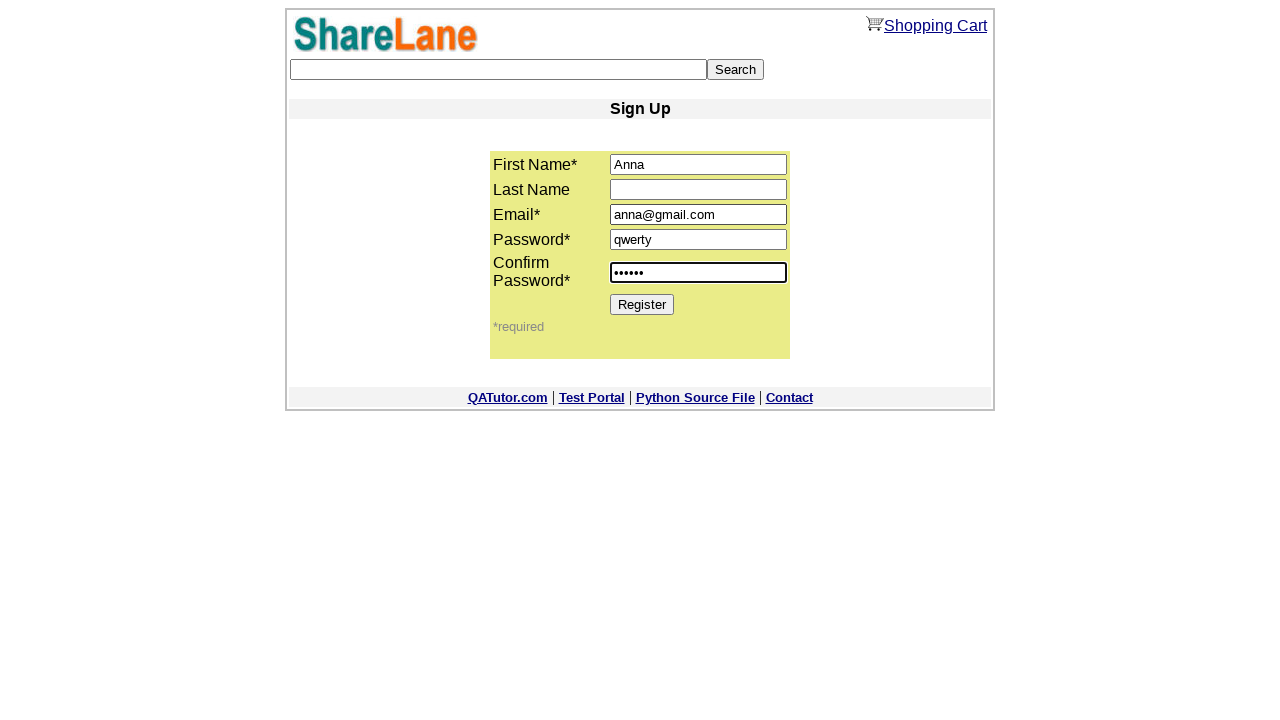

Clicked Register button to submit registration at (642, 304) on input[value='Register']
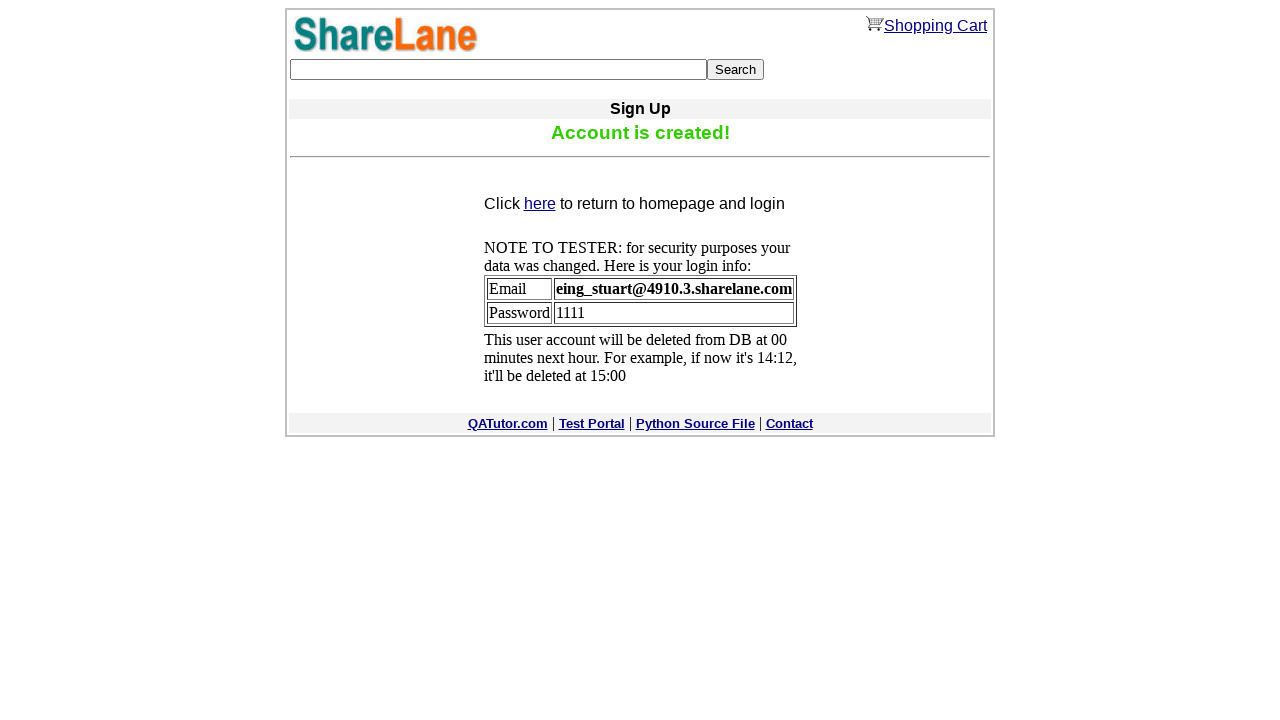

Confirmation message element loaded
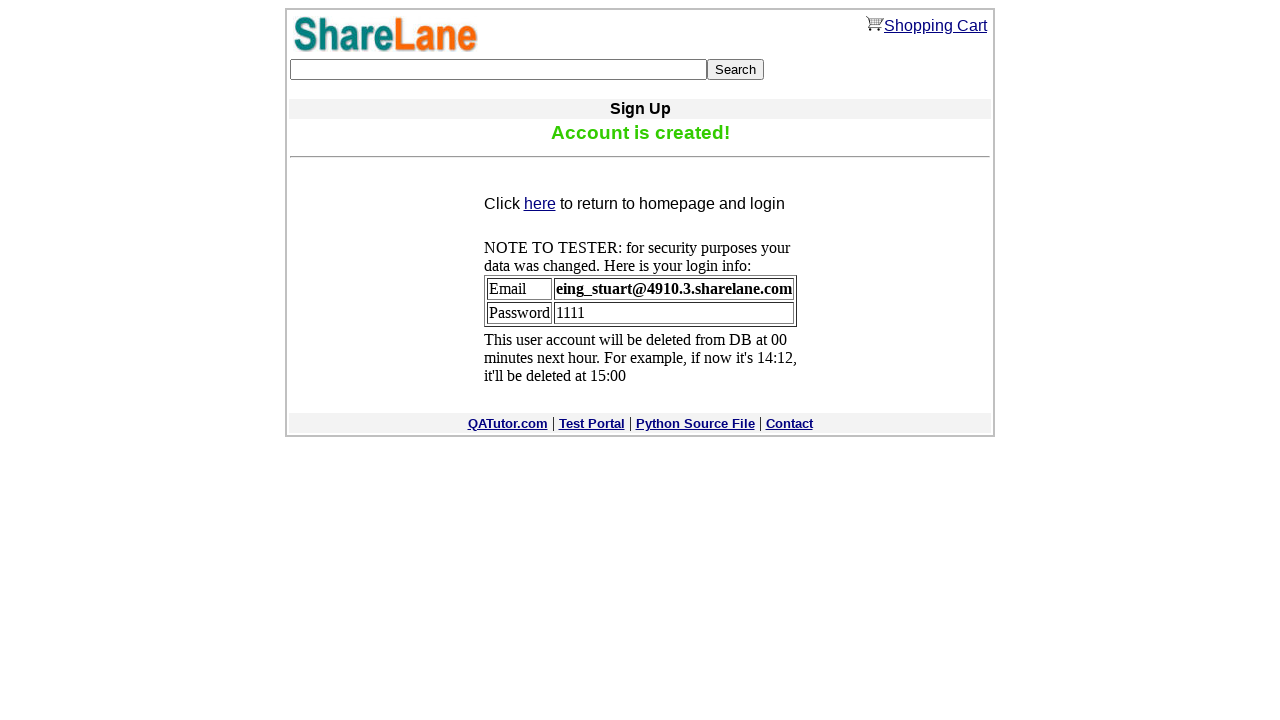

Verified success message displays 'Account is created!'
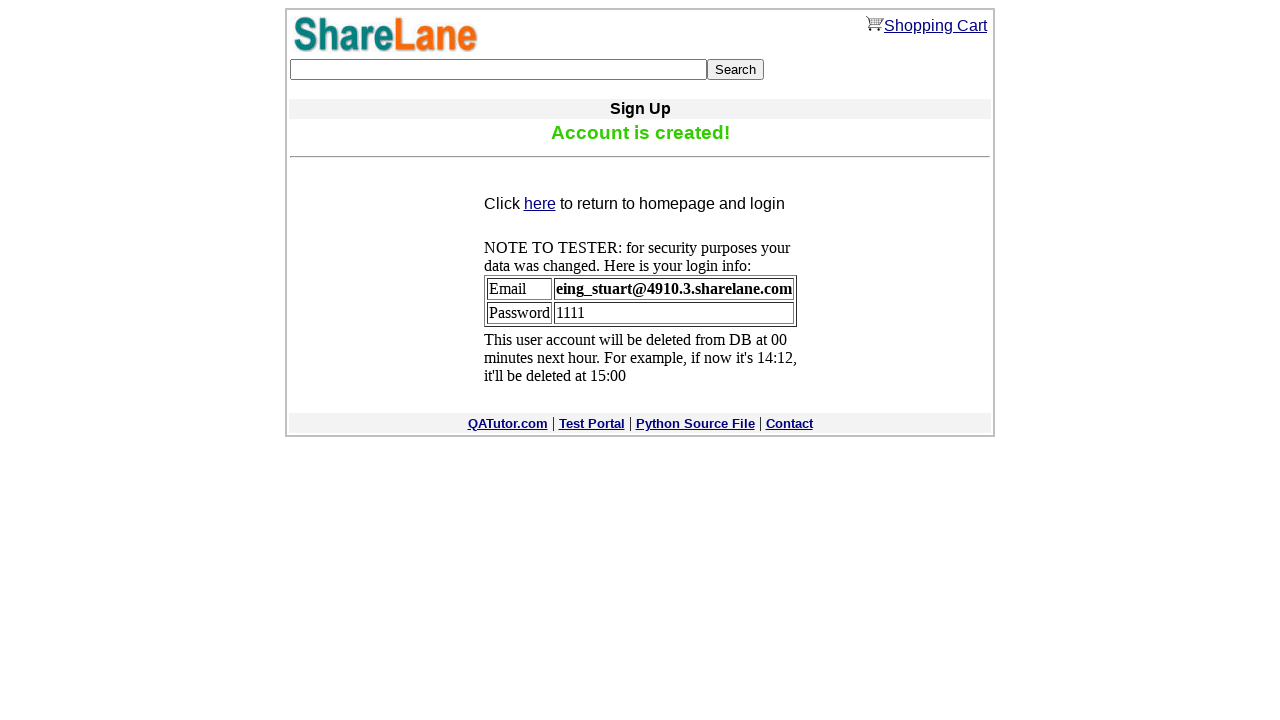

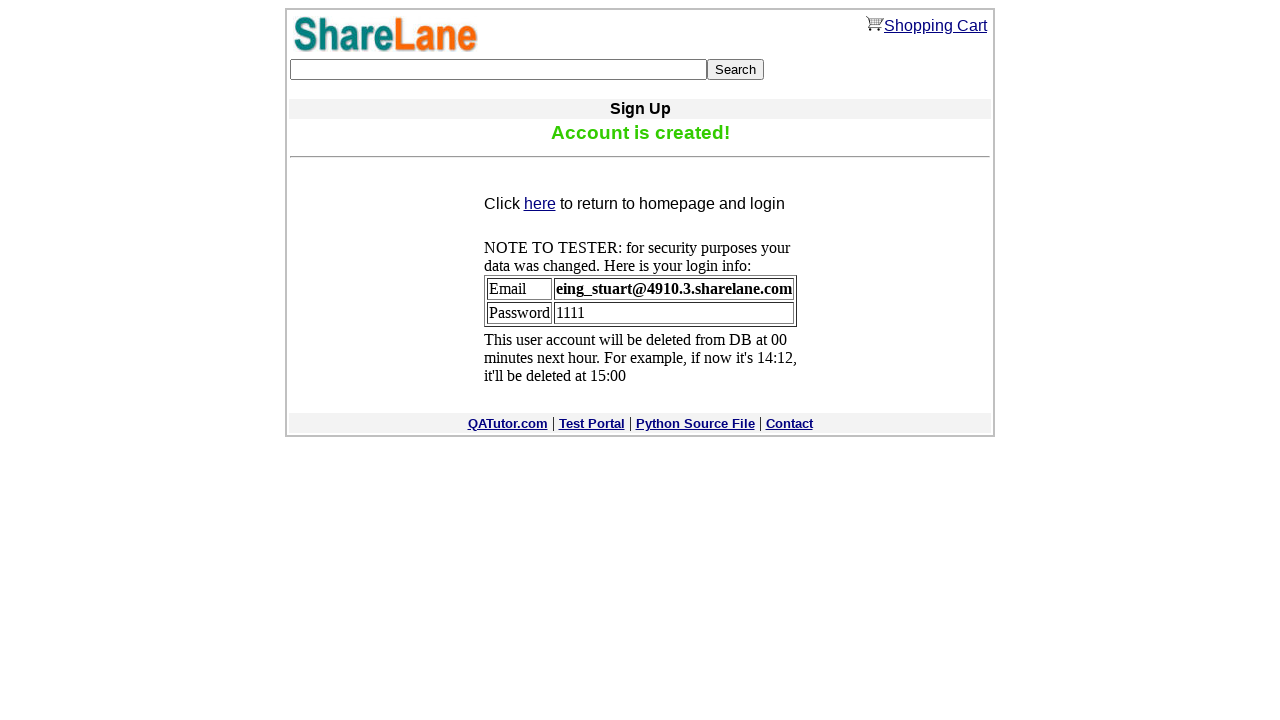